Tests radio button functionality by clicking Yes and Impressive radio buttons and verifying their states

Starting URL: https://demoqa.com/

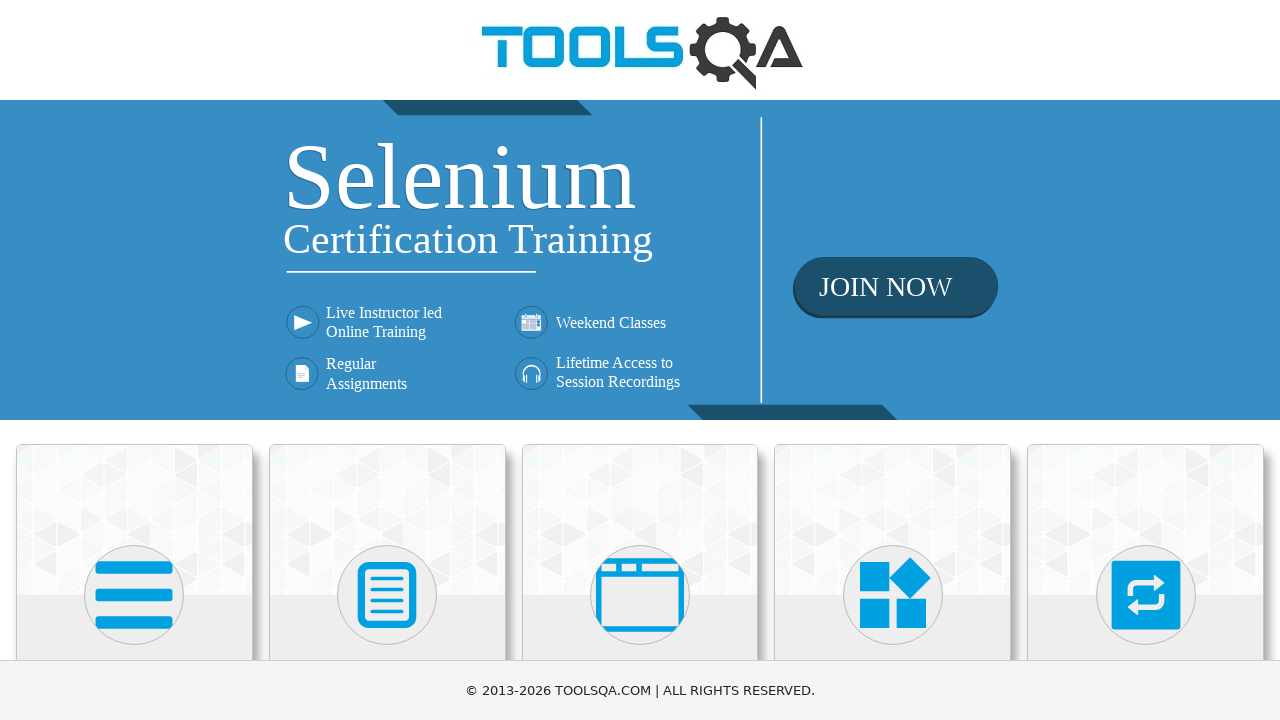

Clicked on Elements section at (134, 360) on xpath=//h5[text()='Elements']
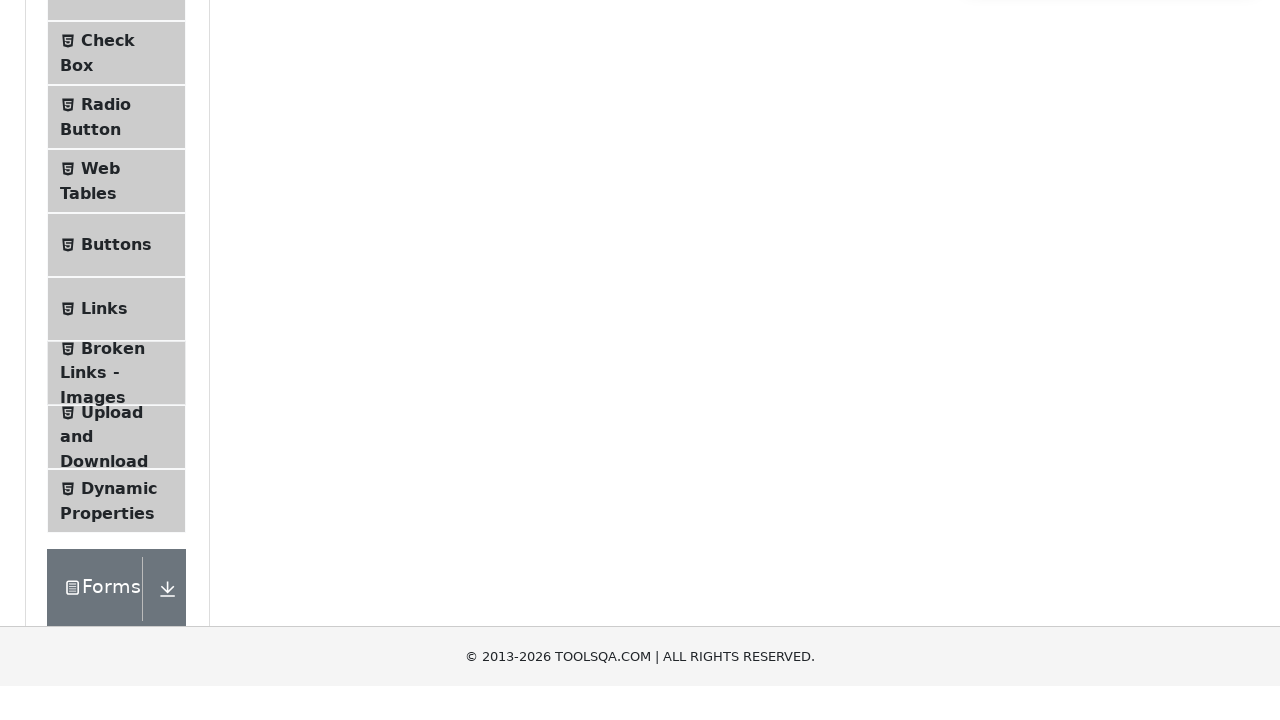

Clicked on Radio Button menu item at (106, 376) on xpath=//span[text()='Radio Button']
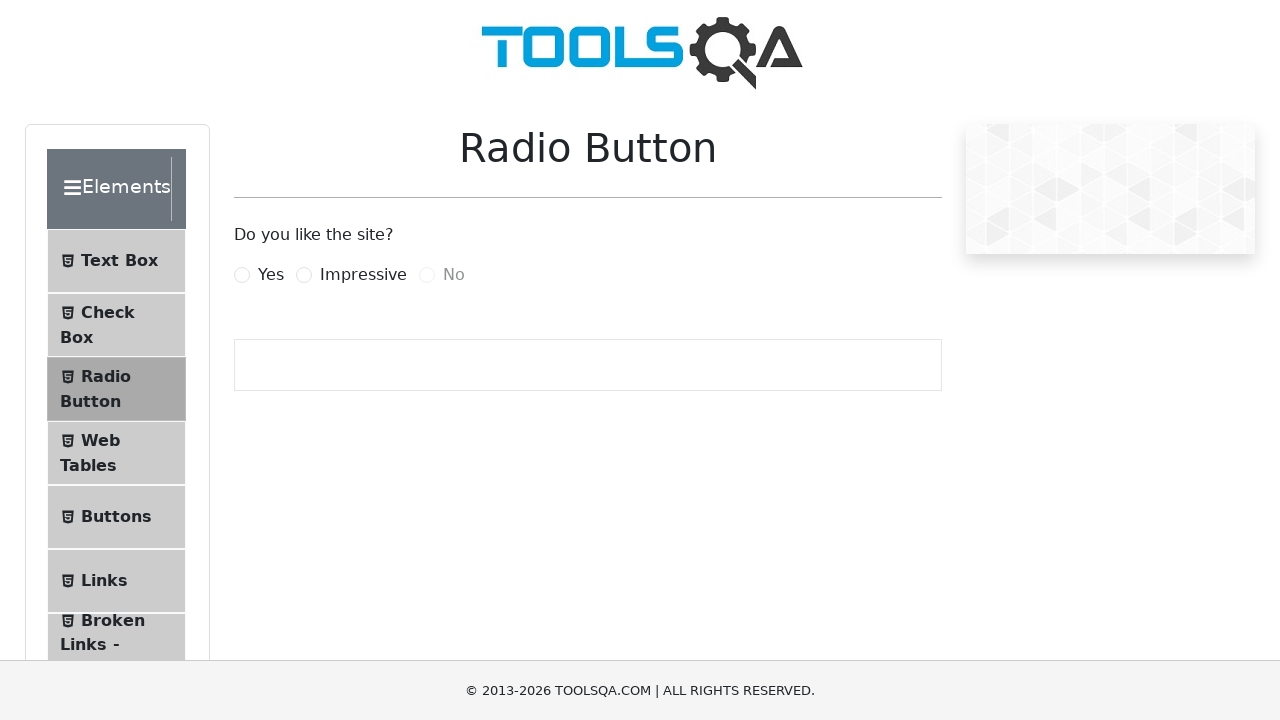

Clicked Yes radio button at (271, 275) on xpath=//label[@for='yesRadio']
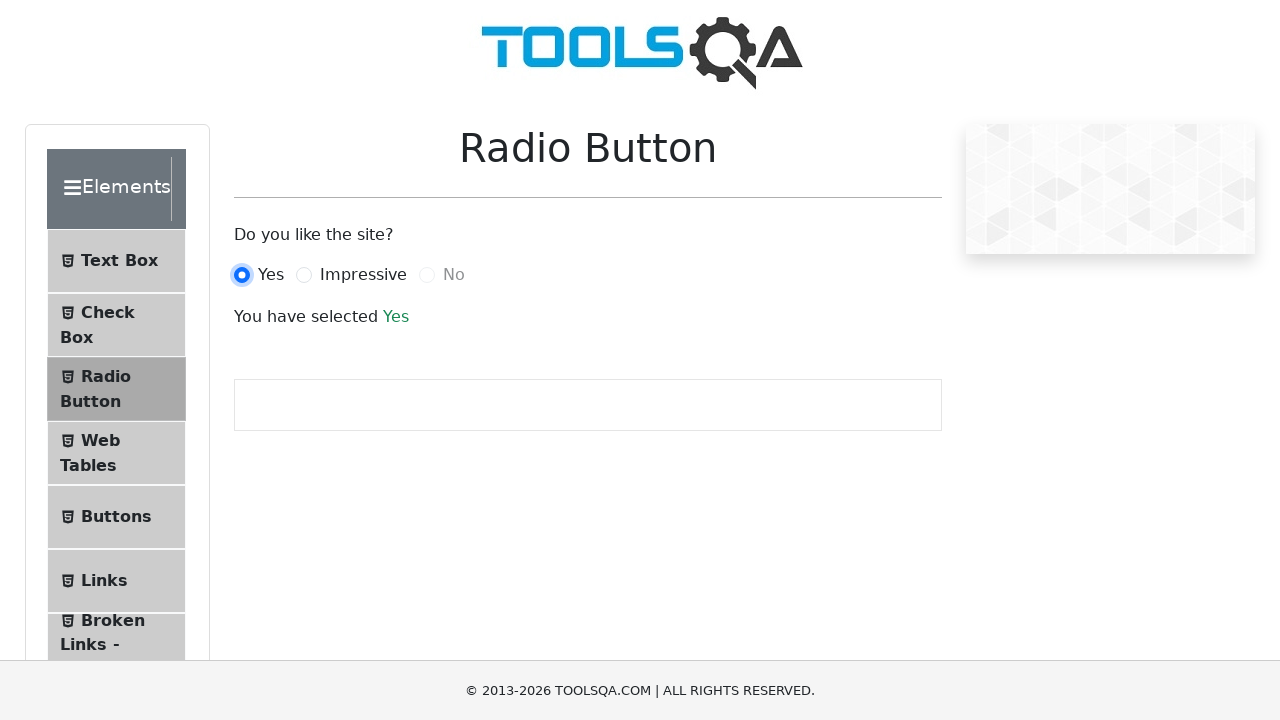

Clicked Impressive radio button at (363, 275) on xpath=//label[@for='impressiveRadio']
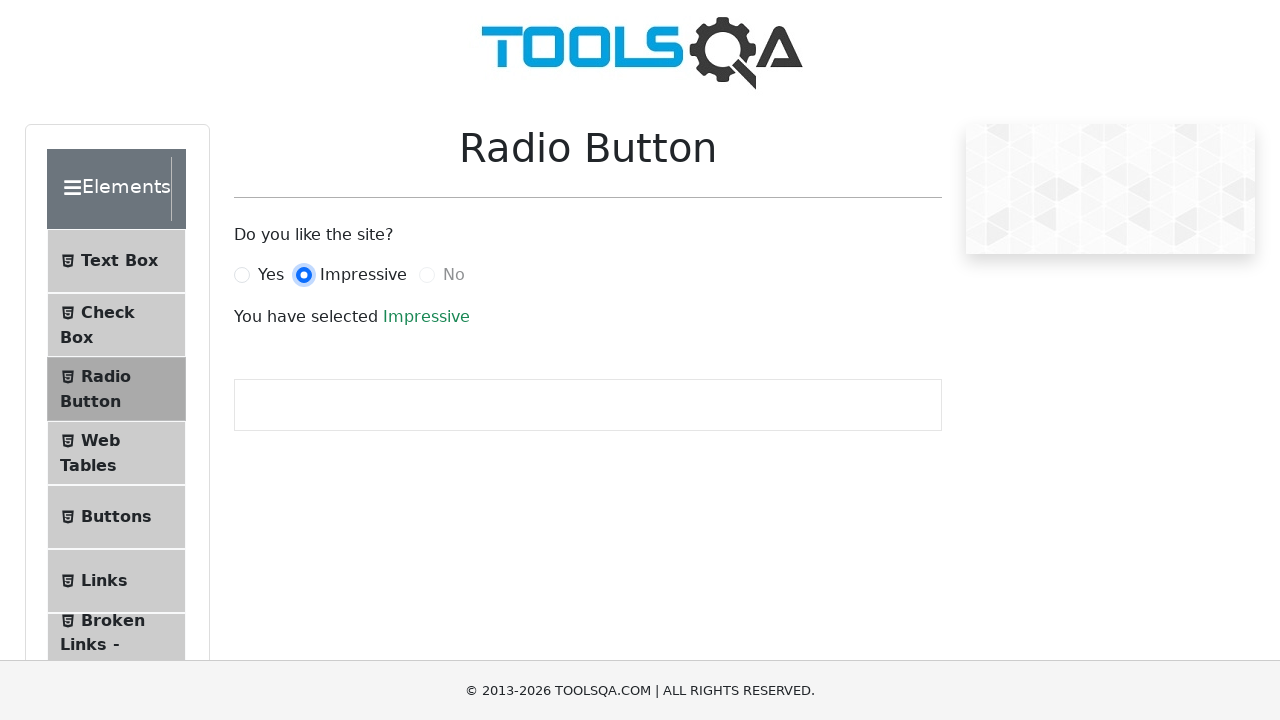

Verified No radio button is visible and disabled
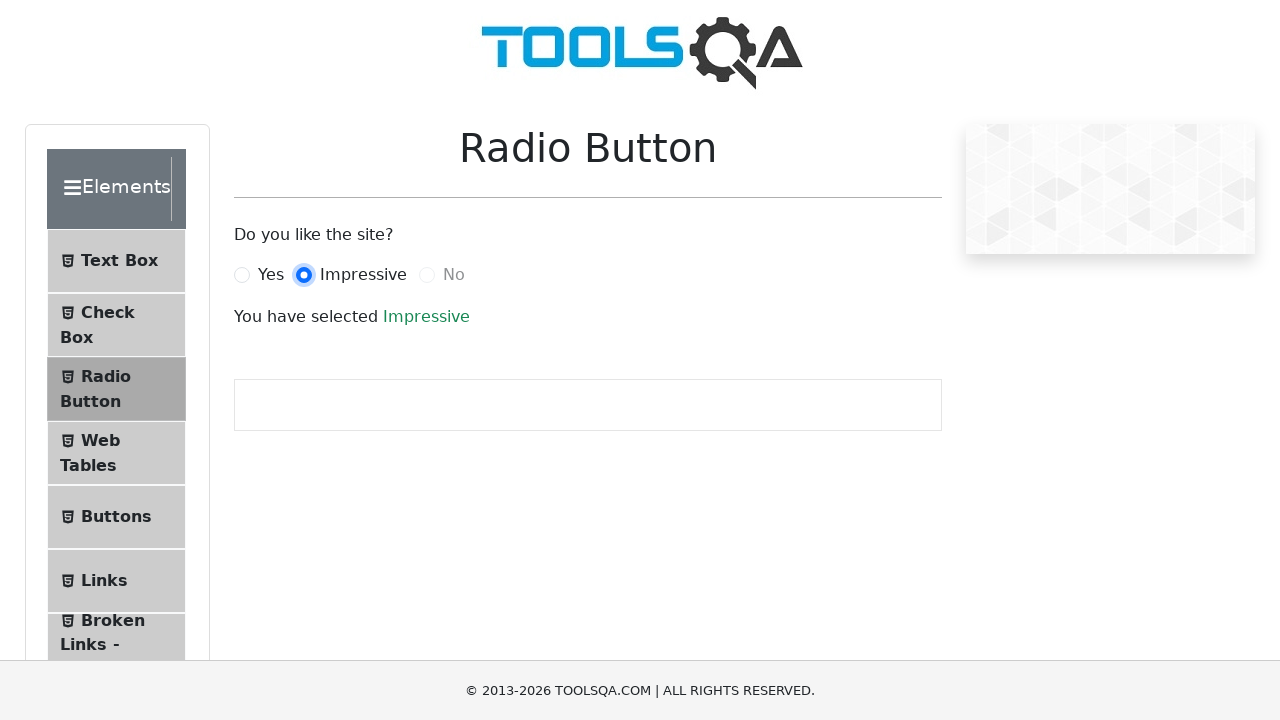

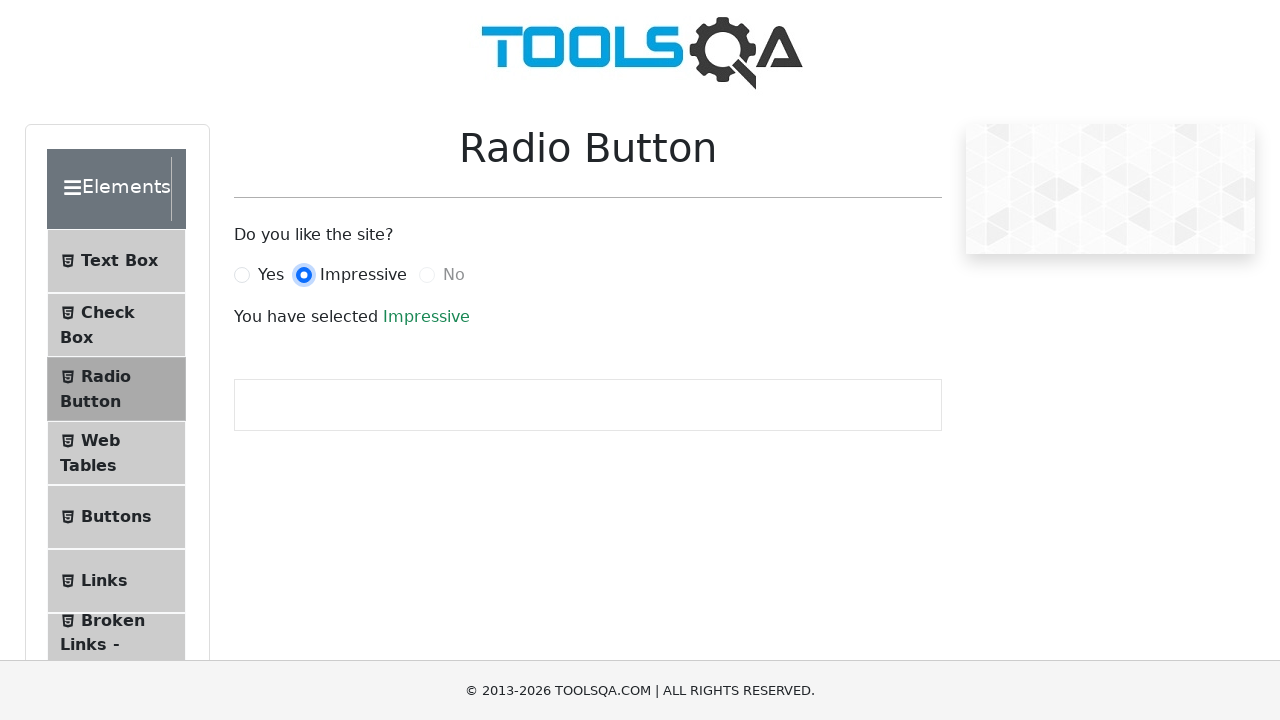